Tests forgot password form by entering an email address and submitting the form

Starting URL: https://the-internet.herokuapp.com/forgot_password

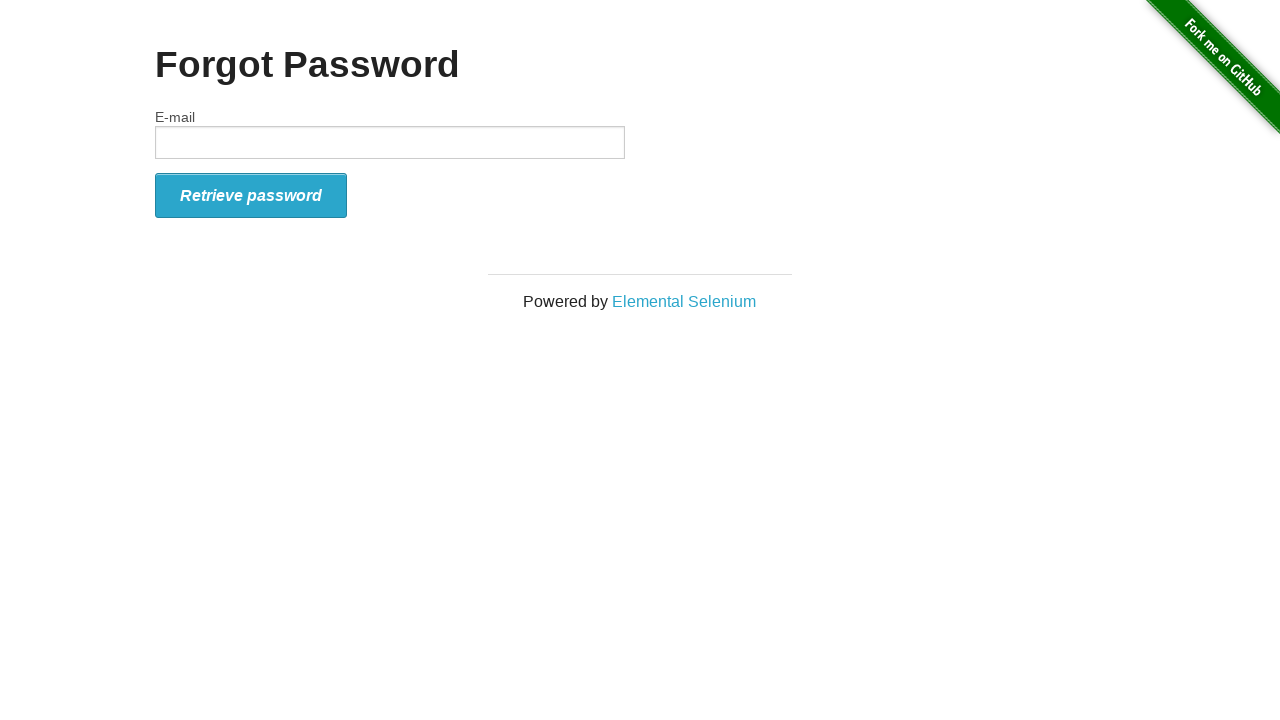

Filled email field with 'testuser2024@example.com' on #email
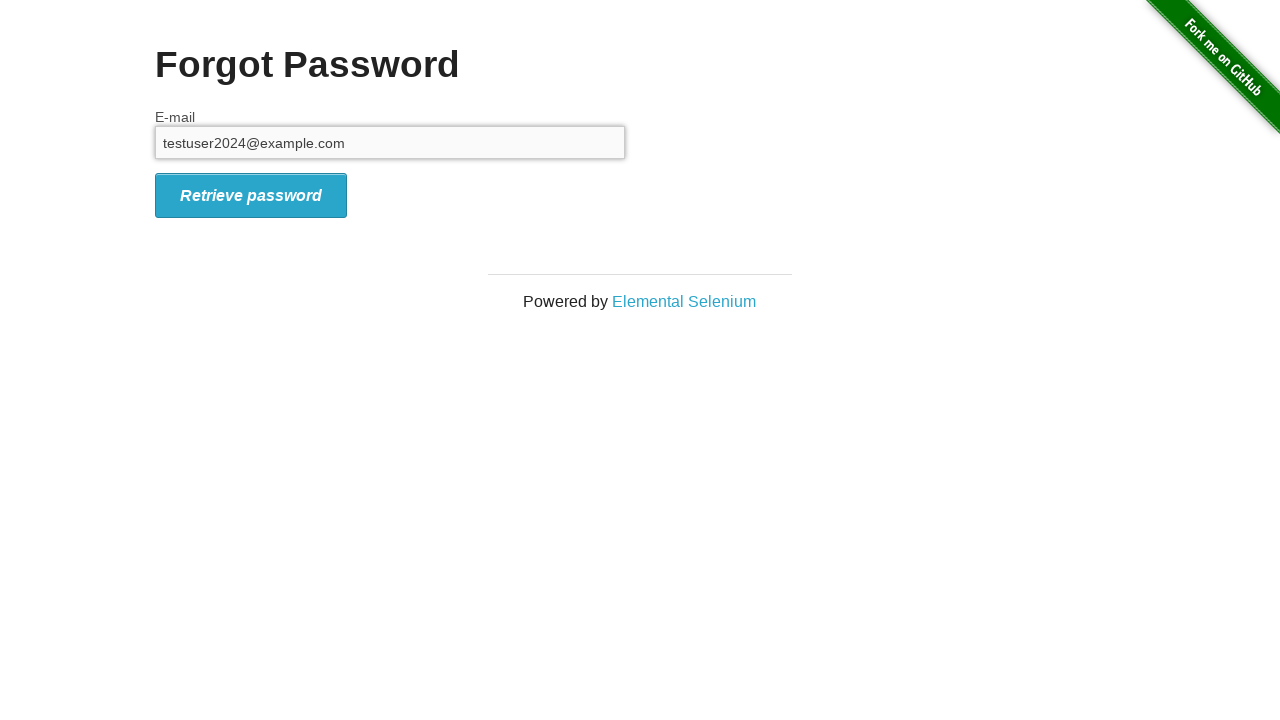

Clicked submit button to submit forgot password form at (251, 195) on #form_submit
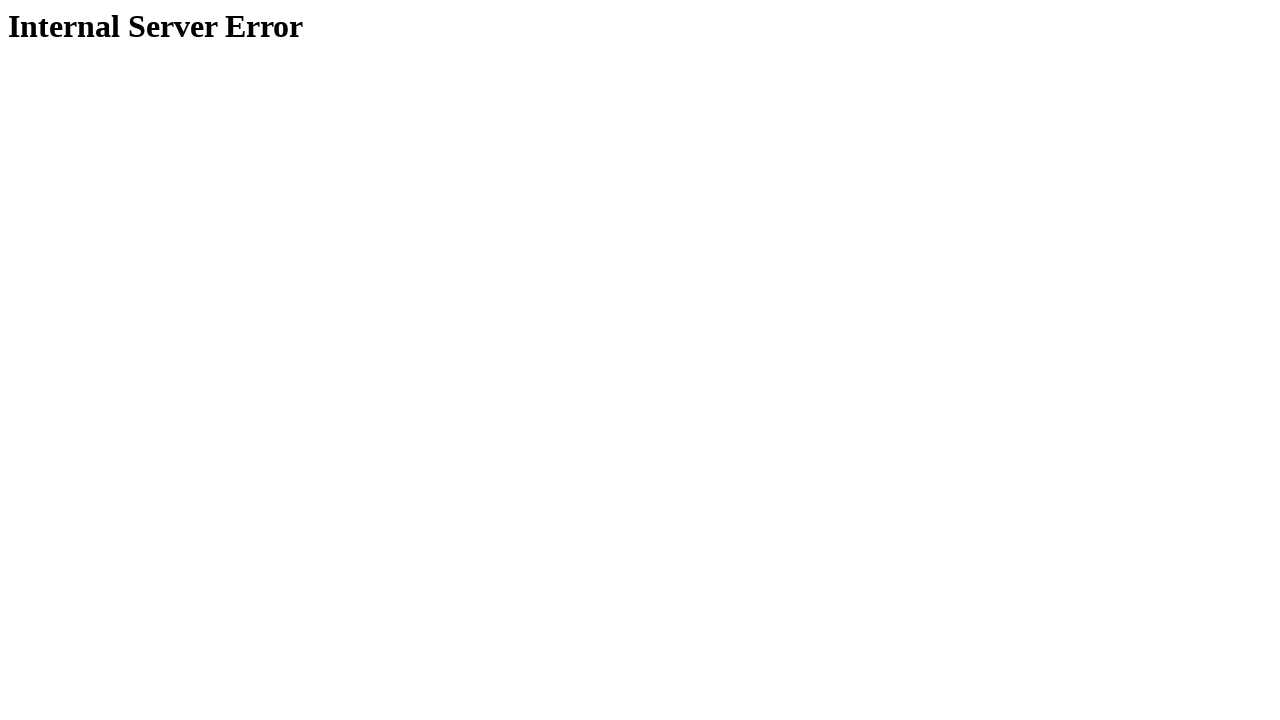

Forgot password confirmation page loaded
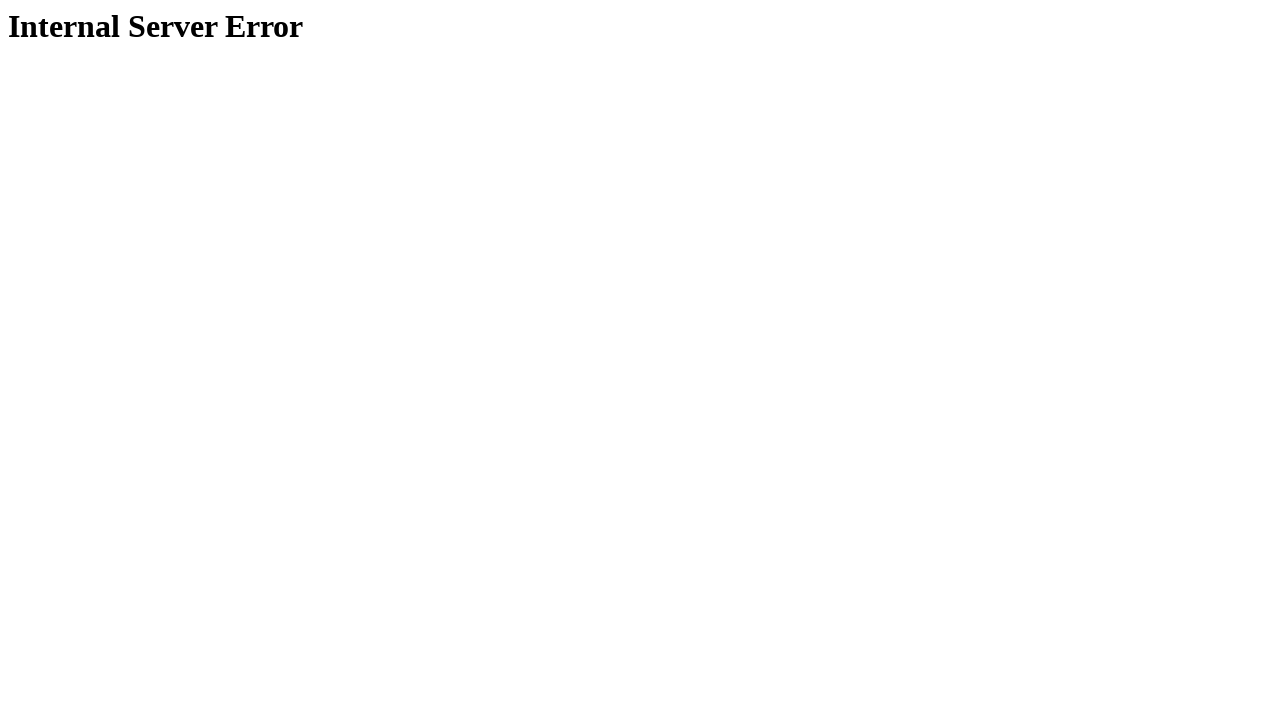

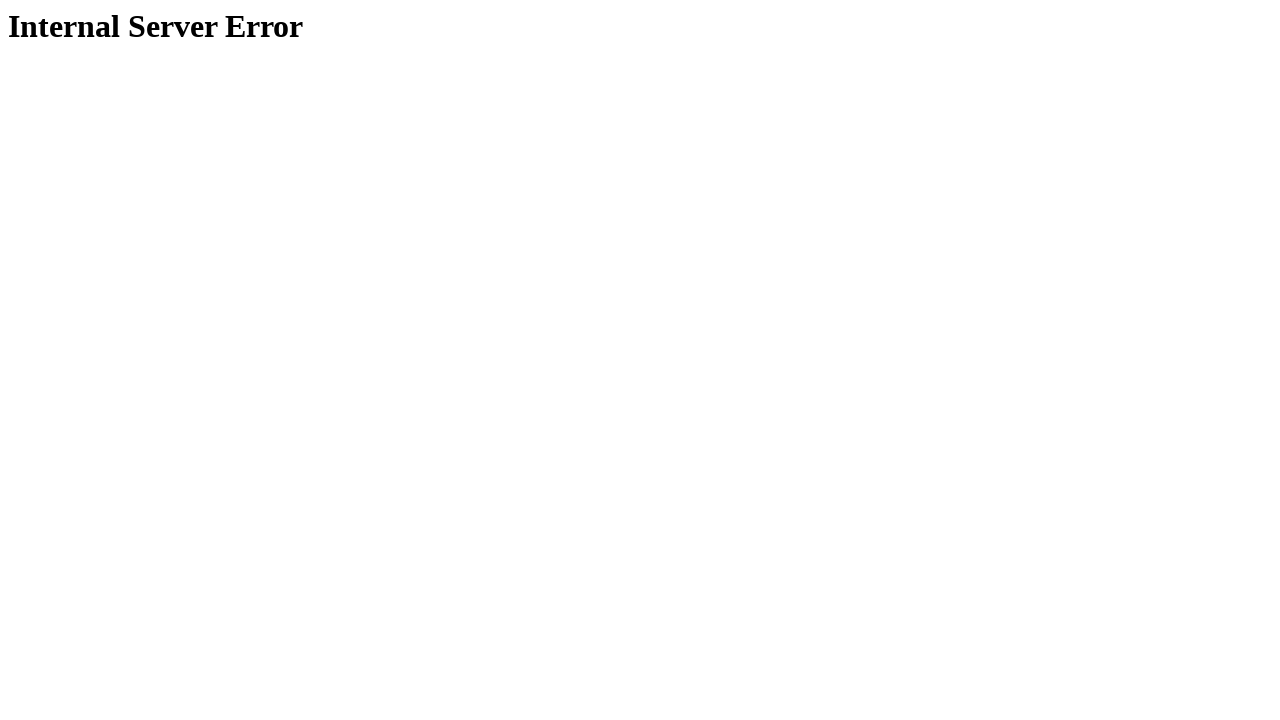